Tests JavaScript alert functionality by clicking on the prompt button and interacting with the JavaScript prompt dialog

Starting URL: https://the-internet.herokuapp.com/javascript_alerts

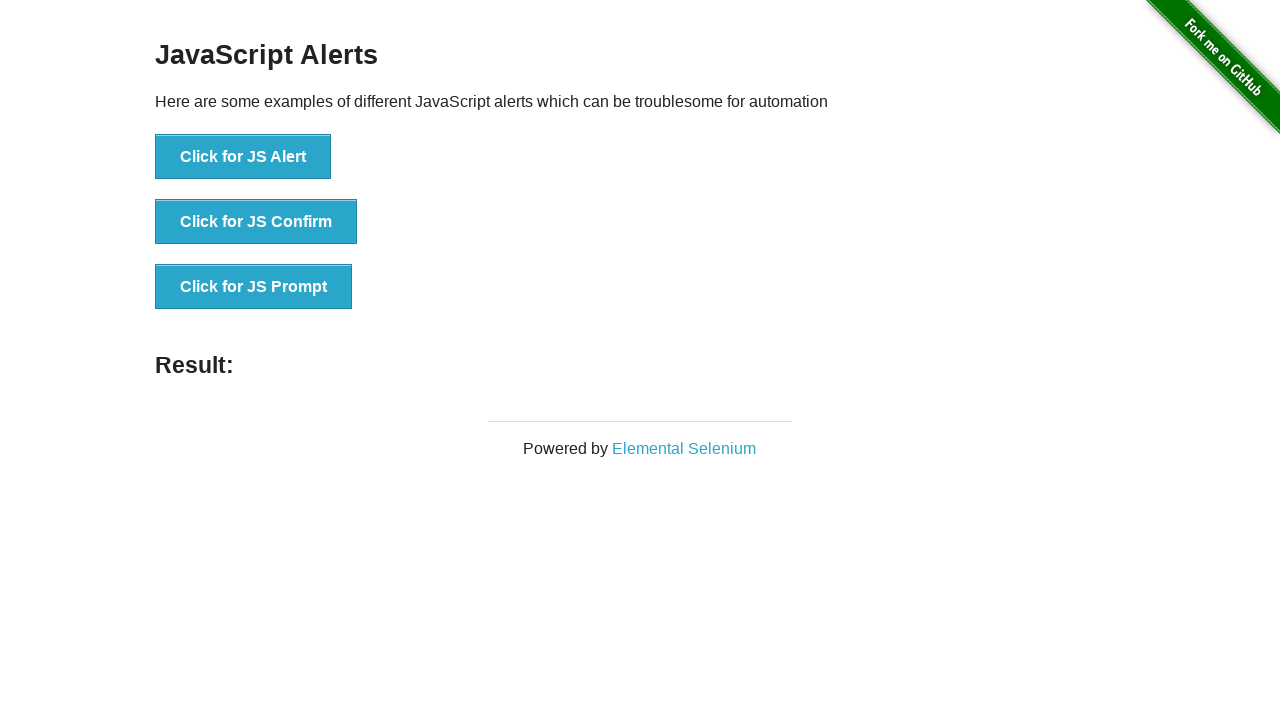

Clicked the JavaScript prompt button at (254, 287) on button[onclick='jsPrompt()']
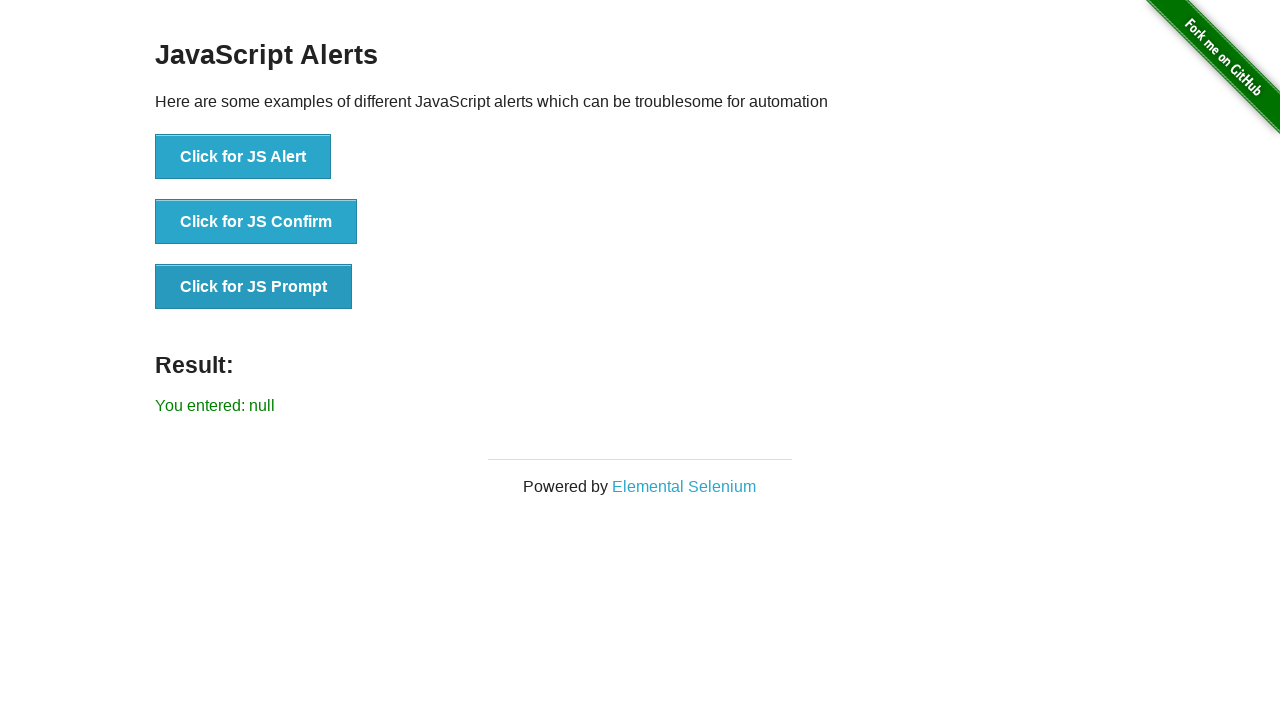

Set up dialog handler to accept prompt with 'Test input text'
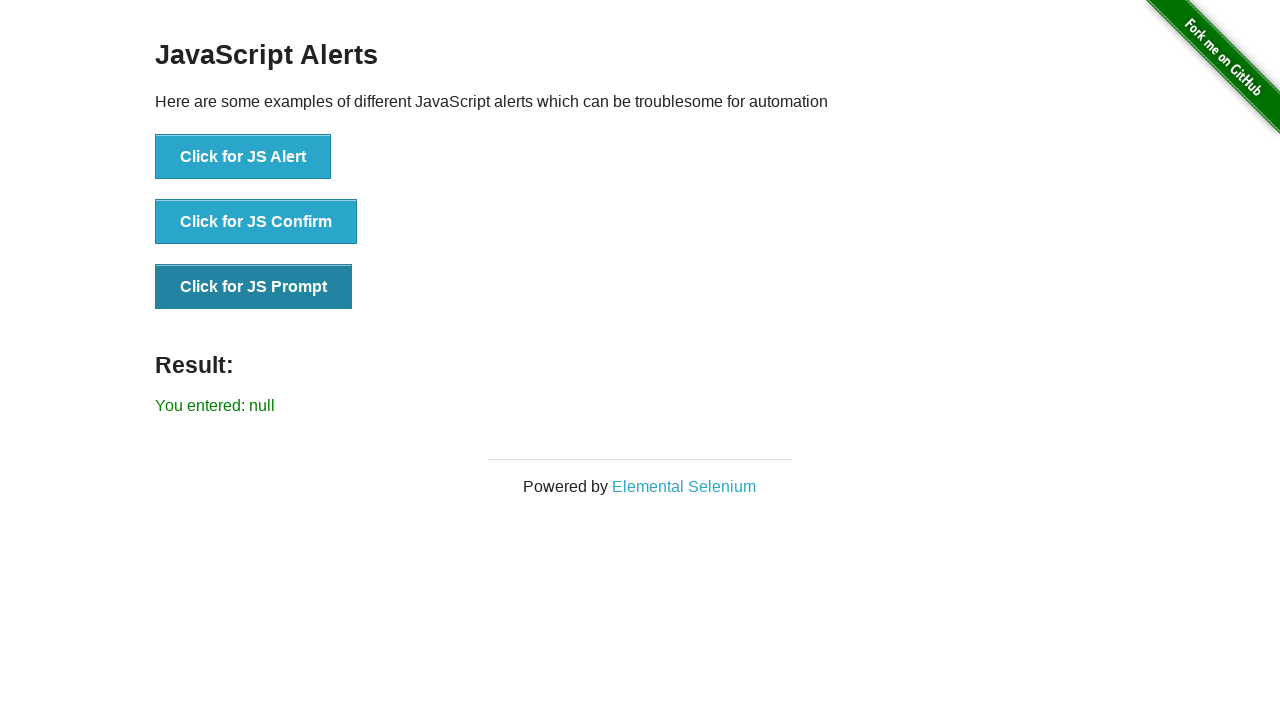

Clicked the JavaScript prompt button again to trigger dialog at (254, 287) on button[onclick='jsPrompt()']
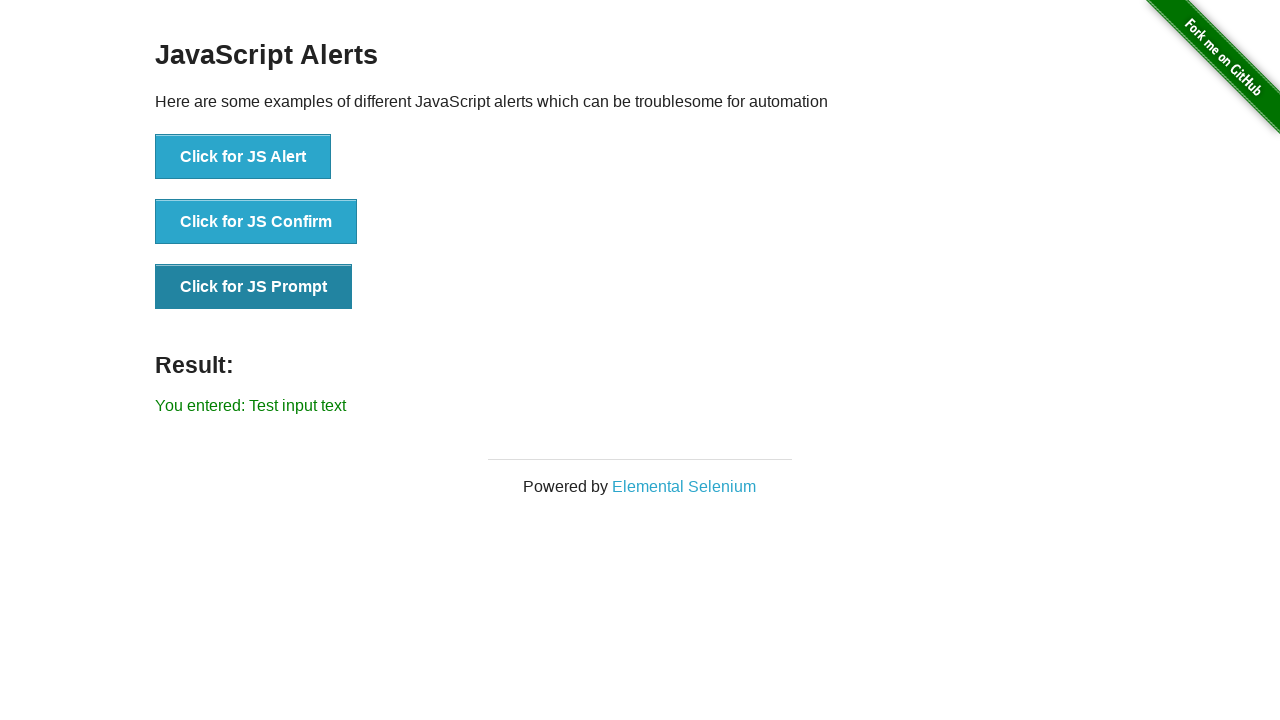

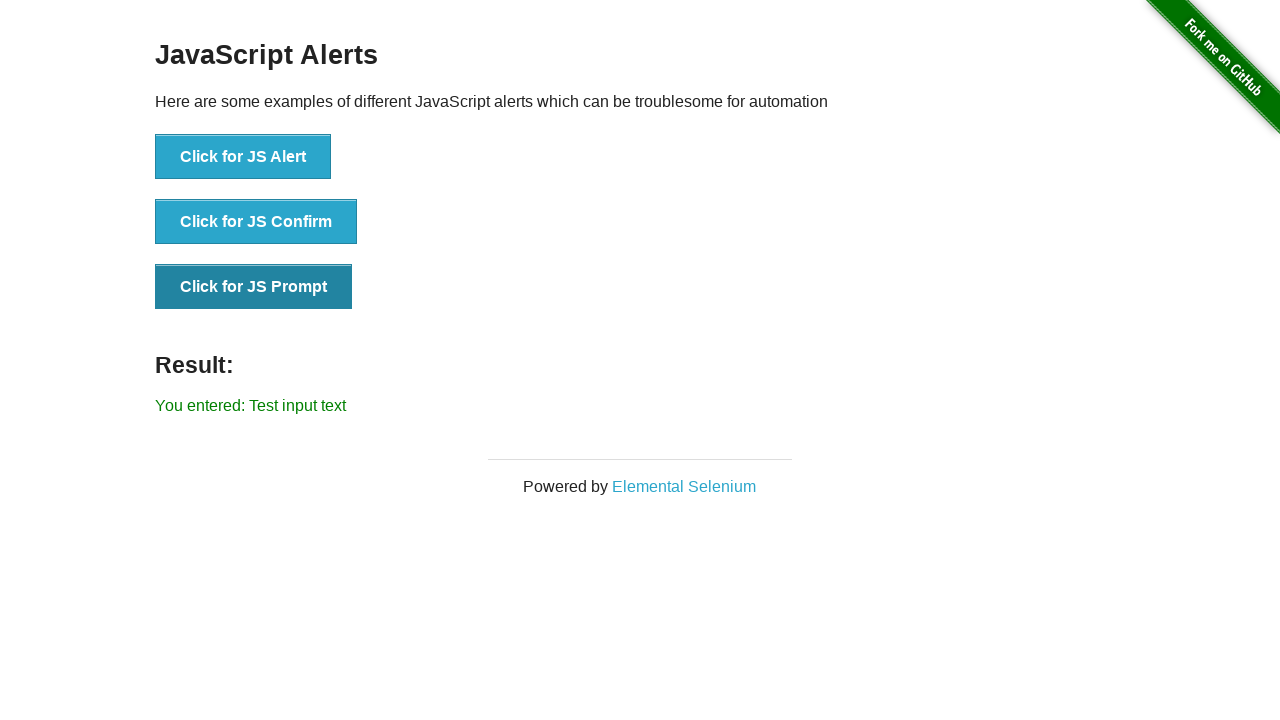